Tests JavaScript alert handling by triggering alerts and confirming/dismissing them

Starting URL: https://www.rahulshettyacademy.com/AutomationPractice/

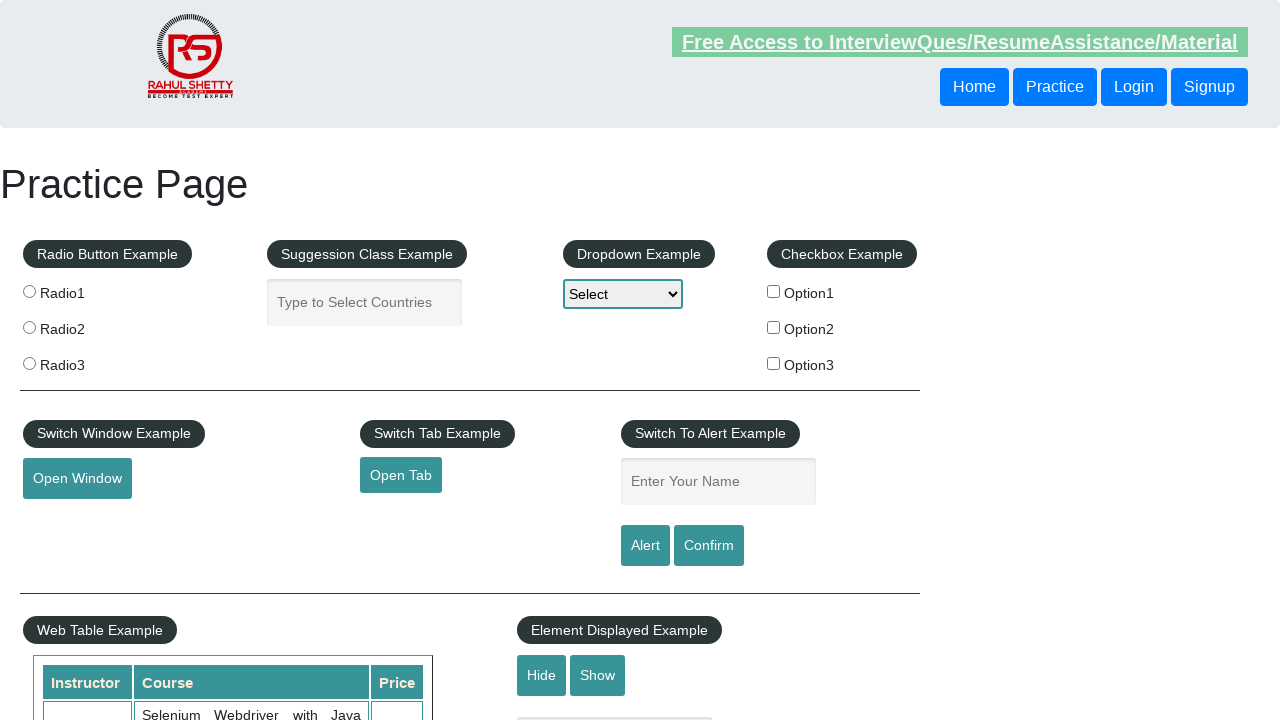

Filled name field with 'Chandler Bing' on #name
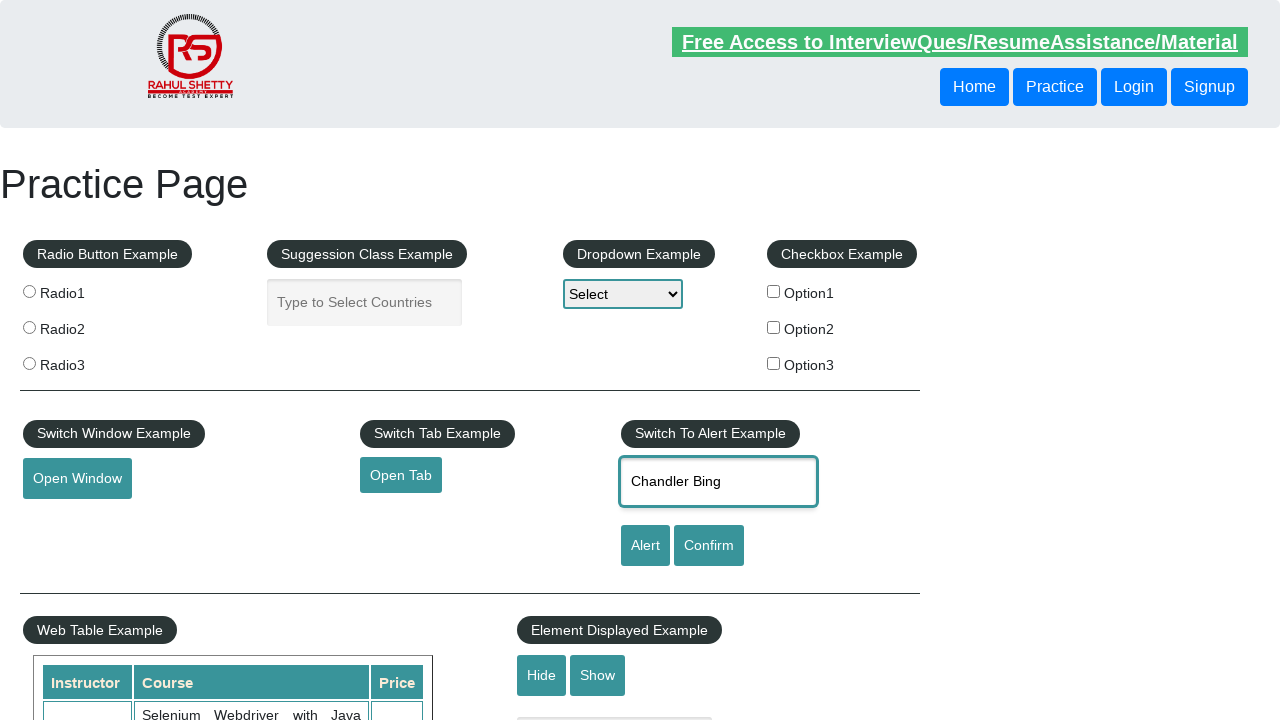

Clicked alert button at (645, 546) on #alertbtn
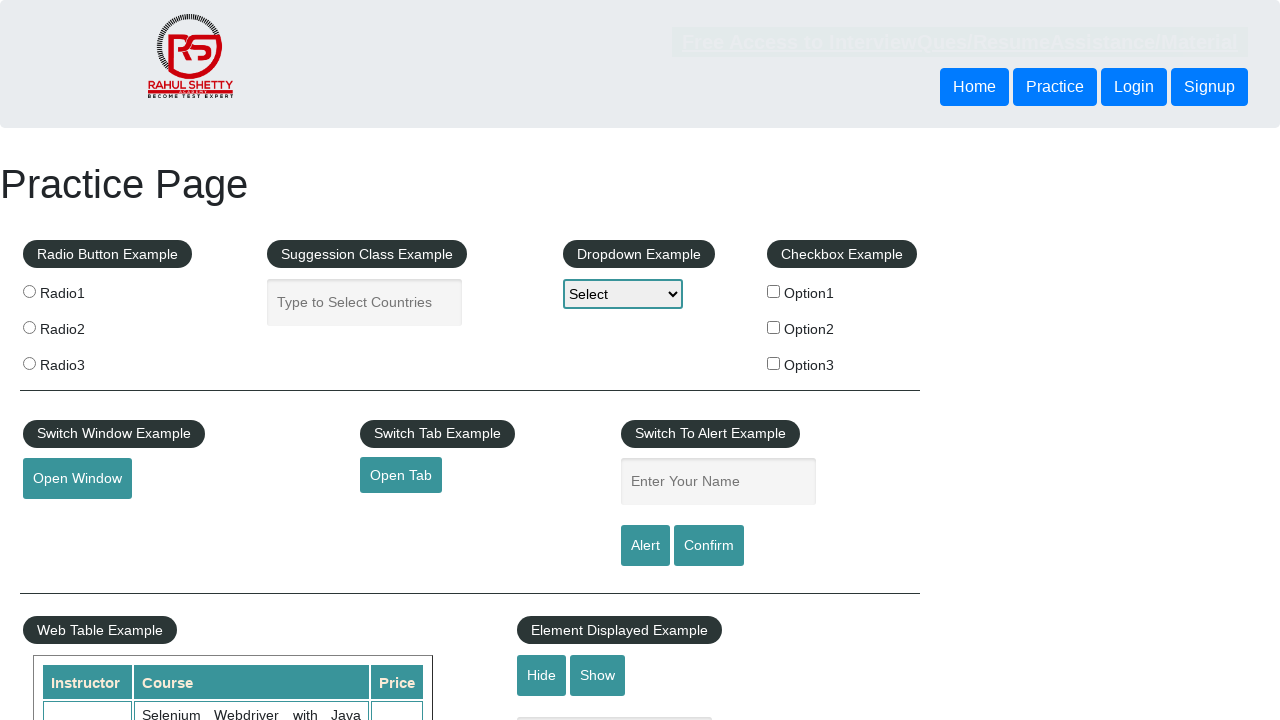

Accepted JavaScript alert dialog
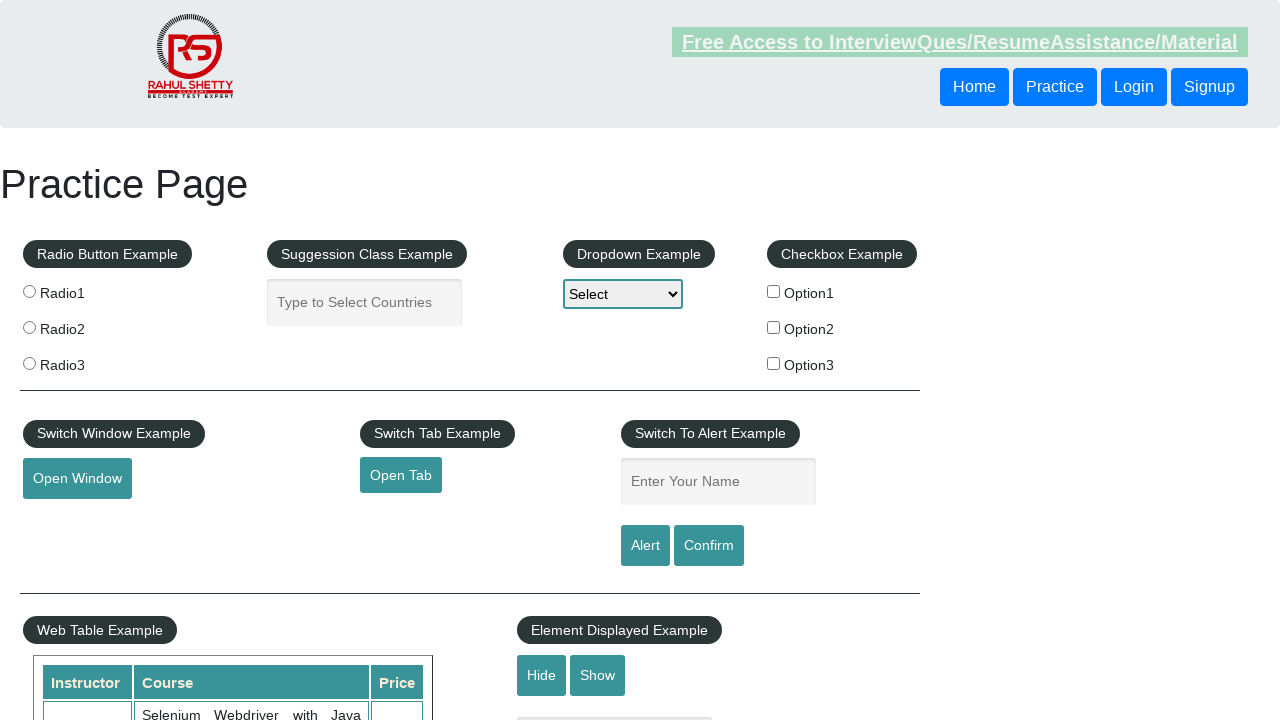

Clicked confirm button at (709, 546) on #confirmbtn
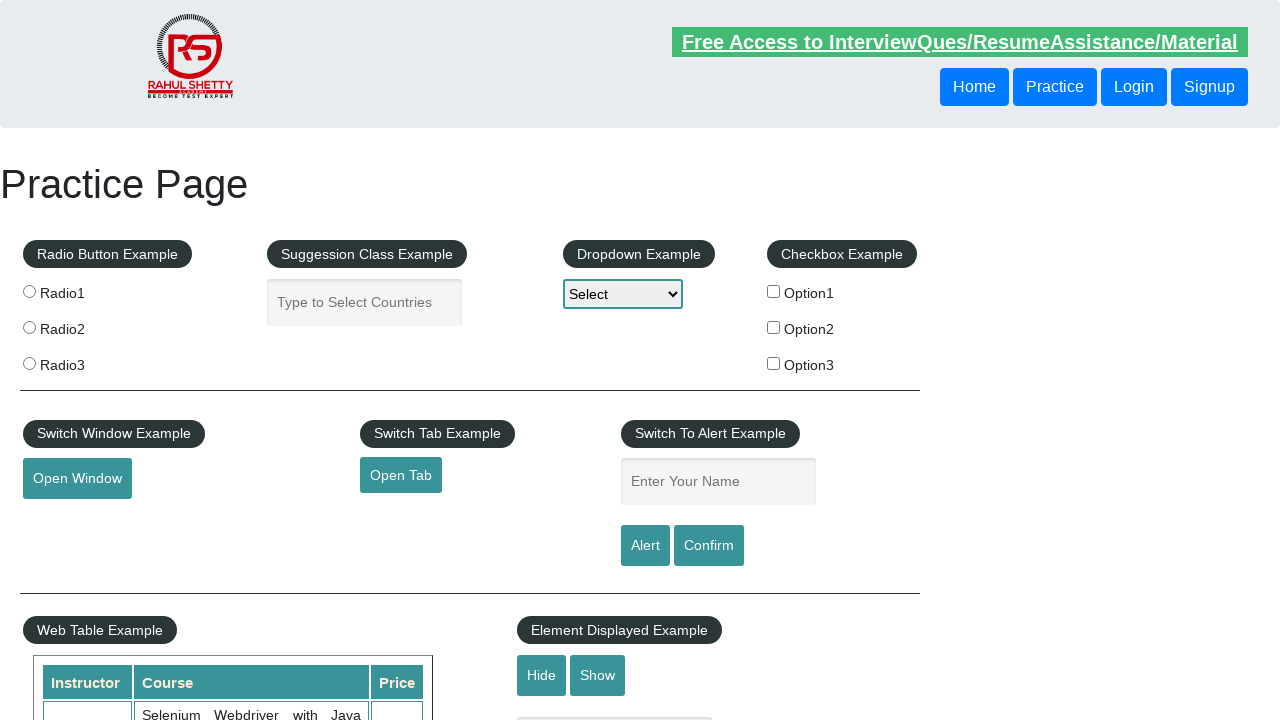

Dismissed JavaScript confirm dialog
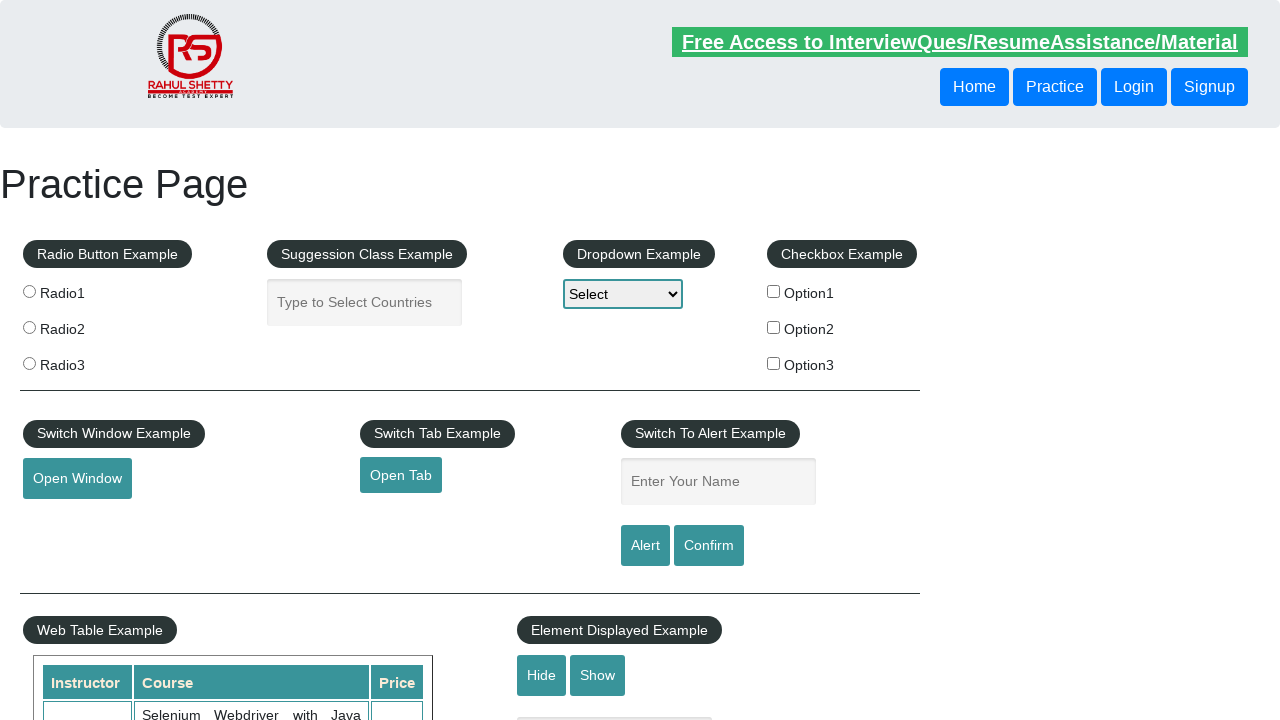

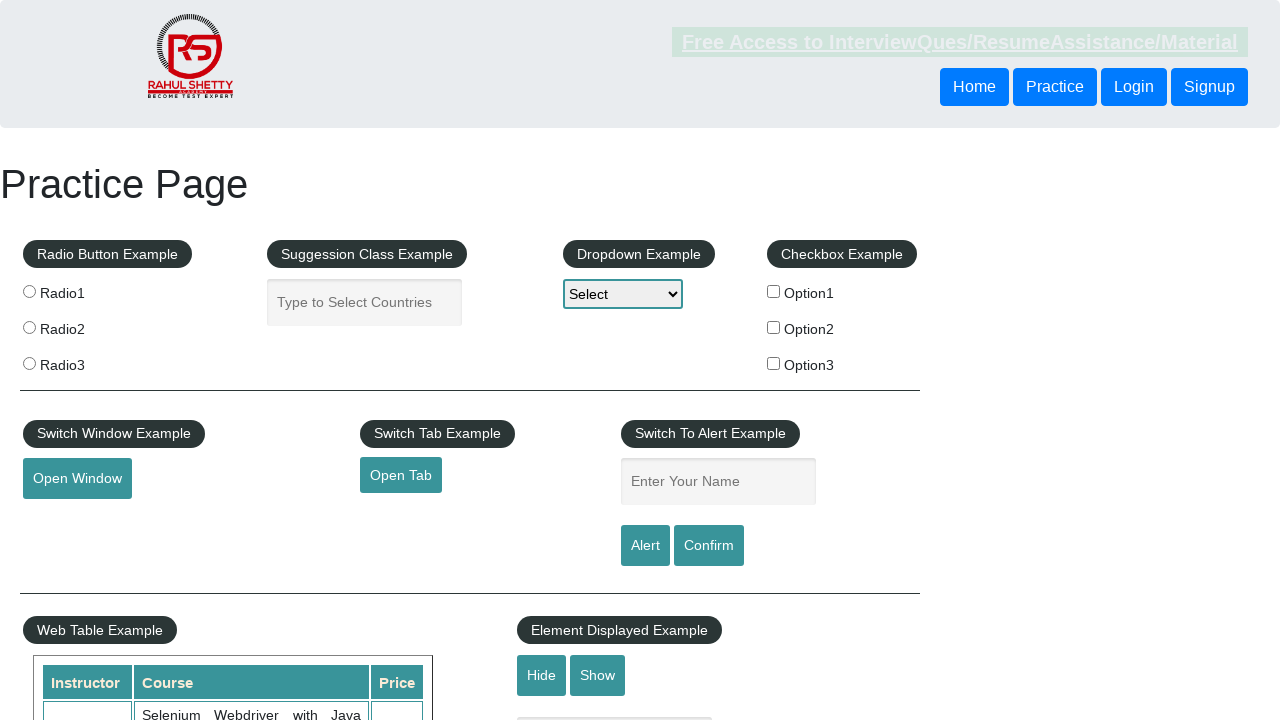